Tests conditional methods by interacting with form elements including radio buttons and checkboxes on a sample testing site

Starting URL: https://artoftesting.com/samplesiteforselenium

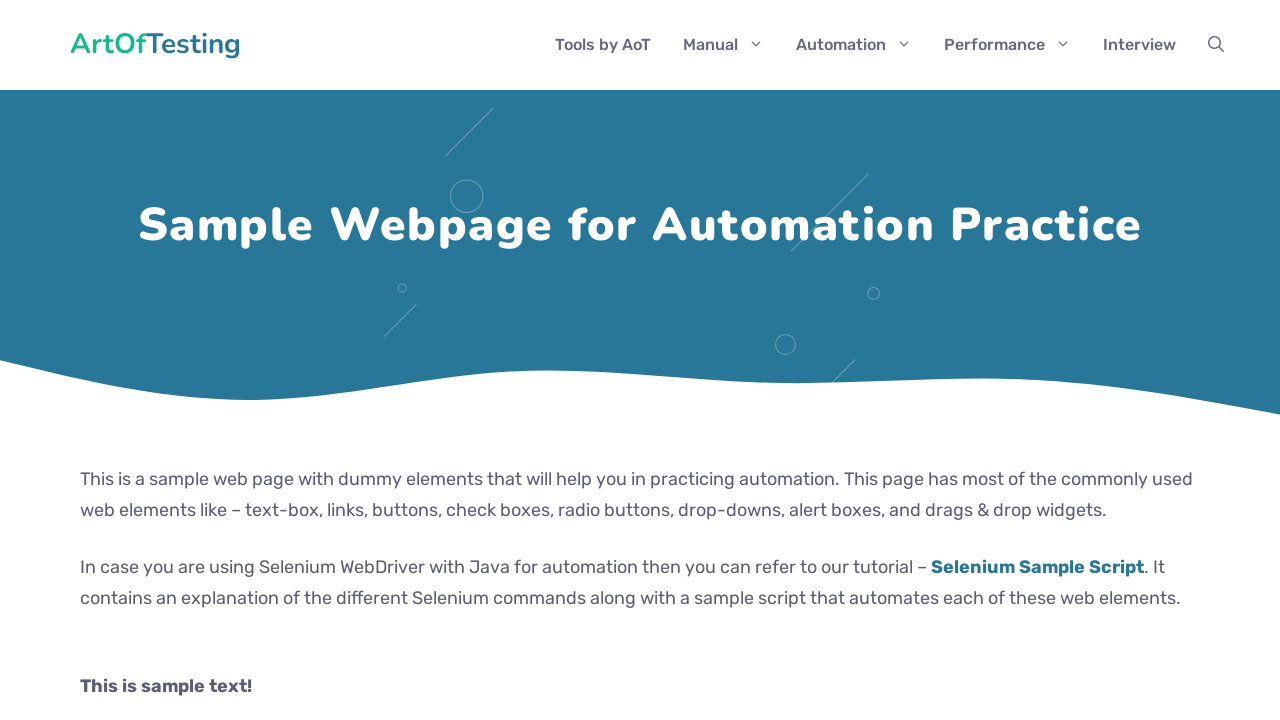

Navigated to sample testing site
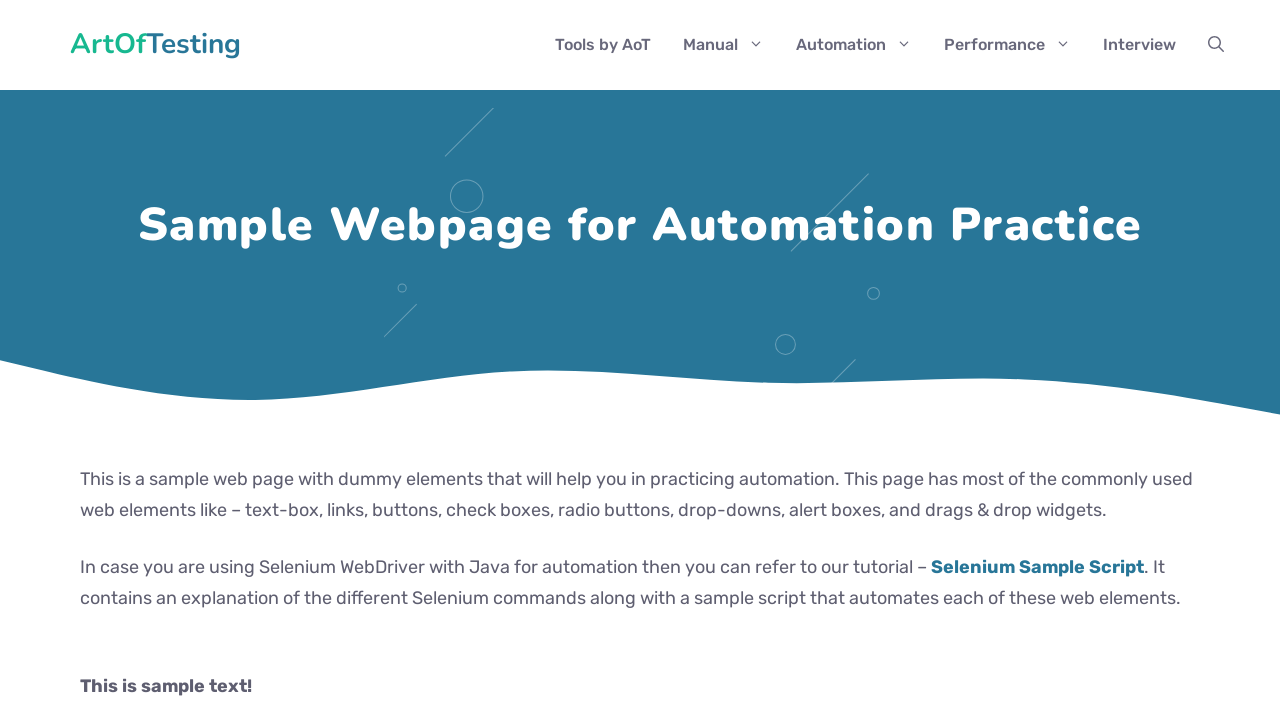

Clicked male radio button at (86, 360) on input[value='male']
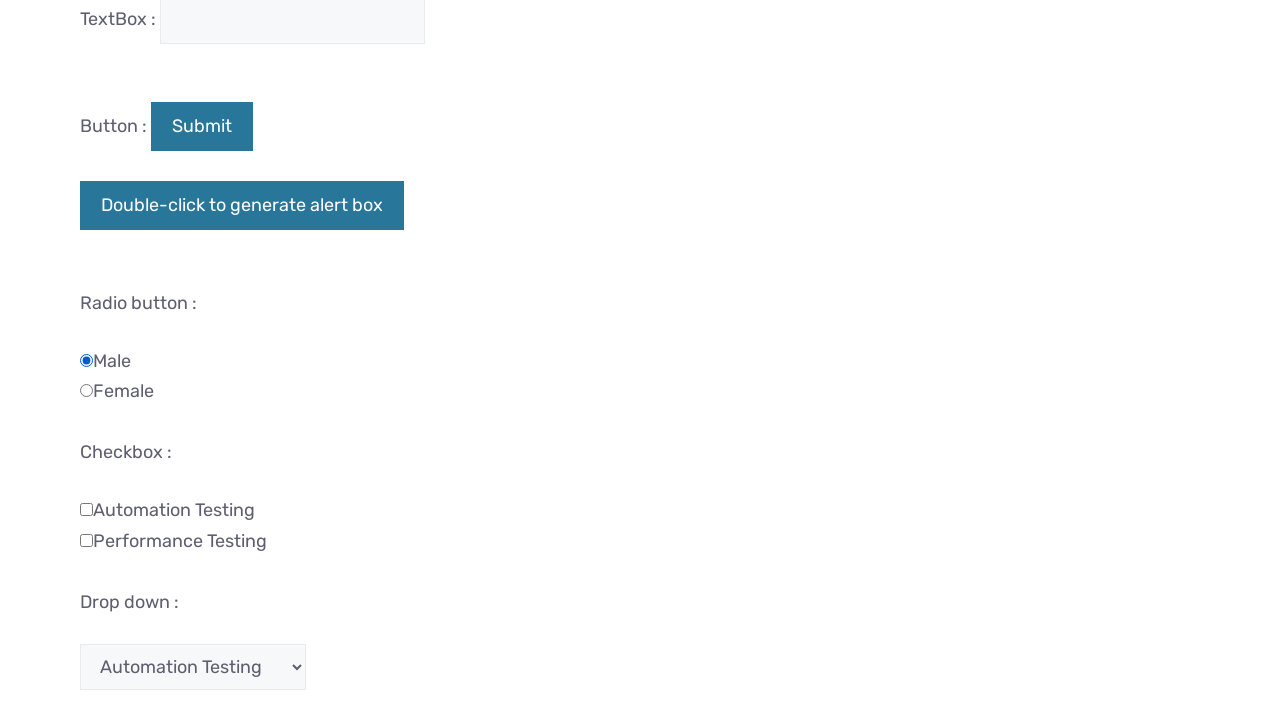

Clicked Automation checkbox to check it at (86, 509) on input[value='Automation'][type='checkbox']
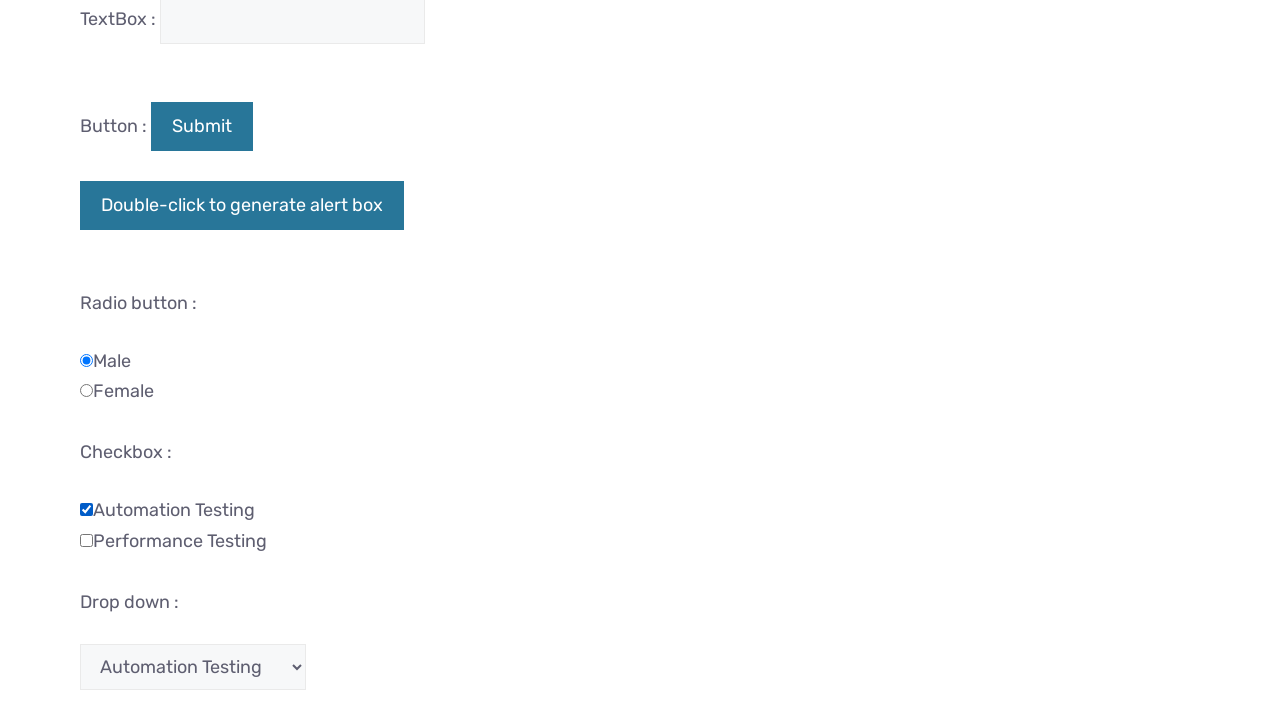

Clicked Automation checkbox again to uncheck it at (86, 509) on input[value='Automation'][type='checkbox']
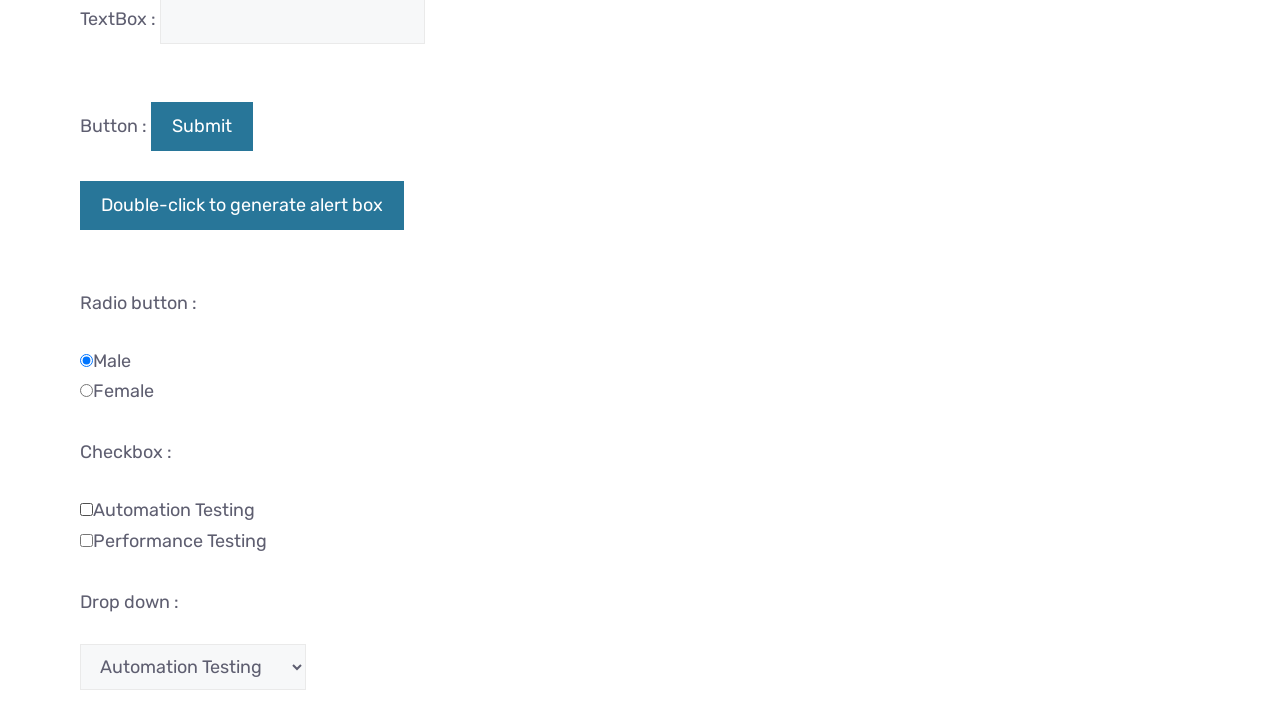

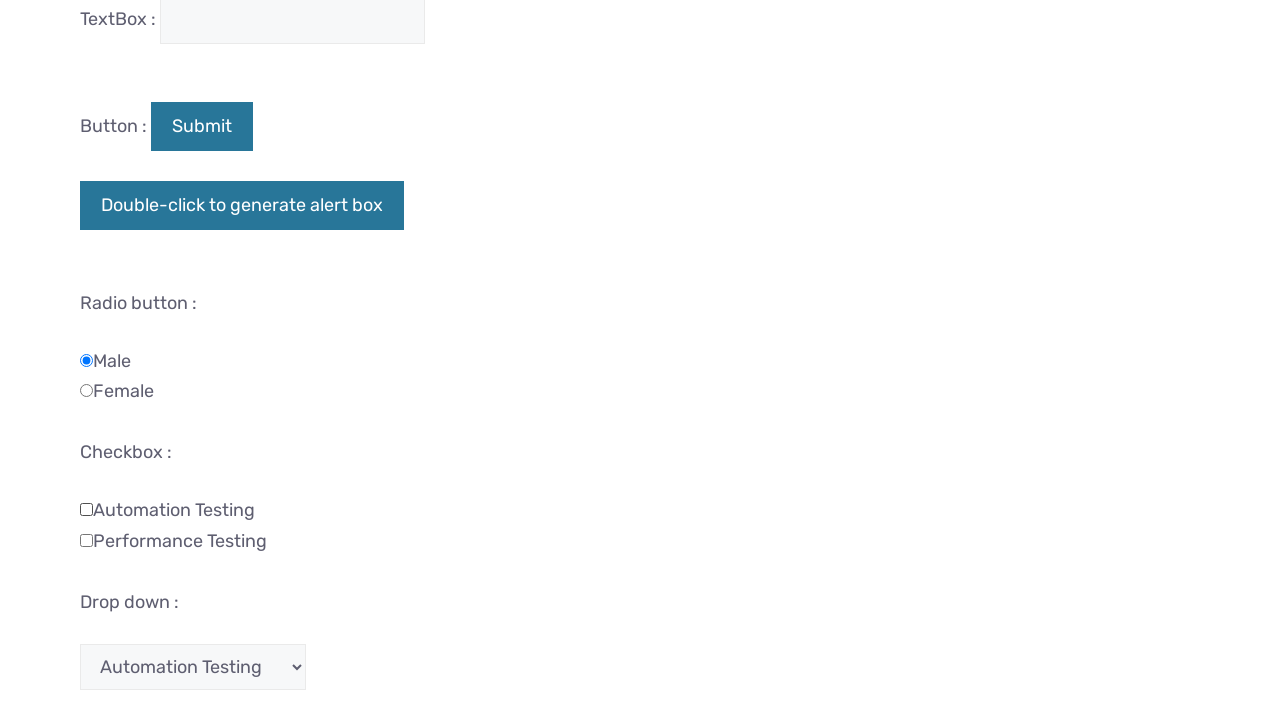